Tests form input functionality by locating a username field and entering text into it

Starting URL: https://testpages.herokuapp.com/styled/basic-html-form-test.html

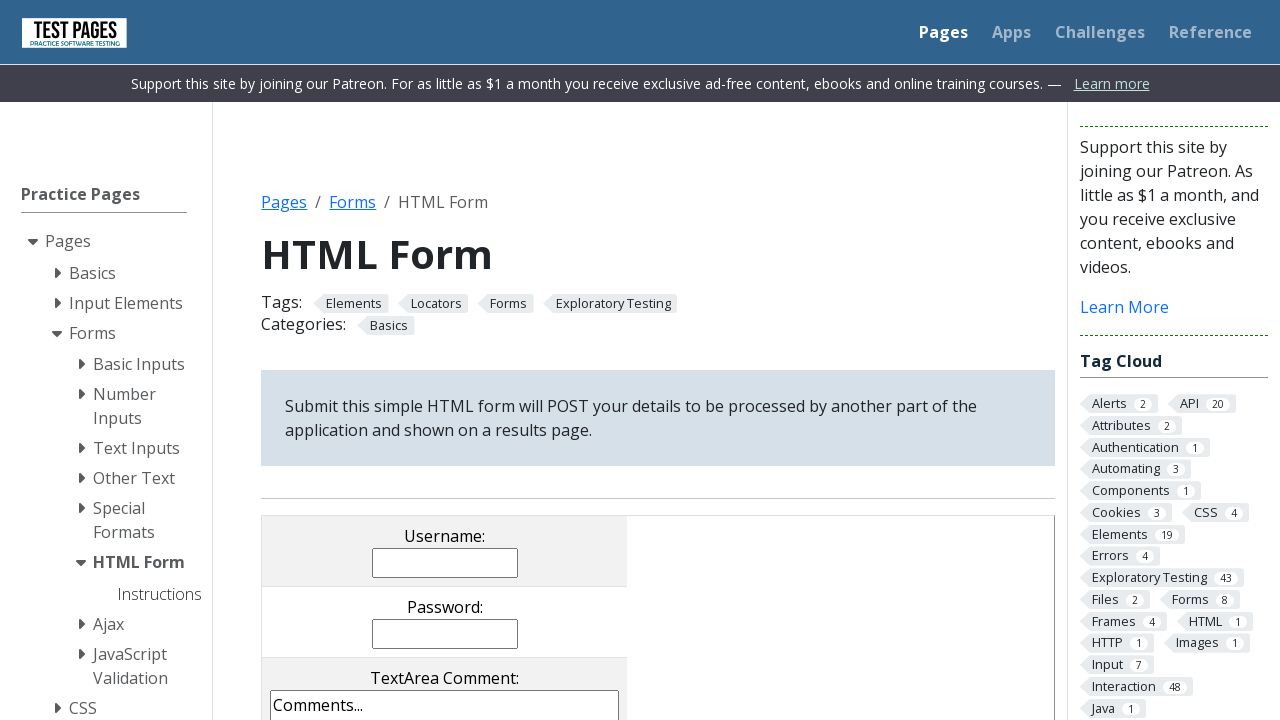

Filled username field with 'seleniumUser' on input[type='text'][name='username']
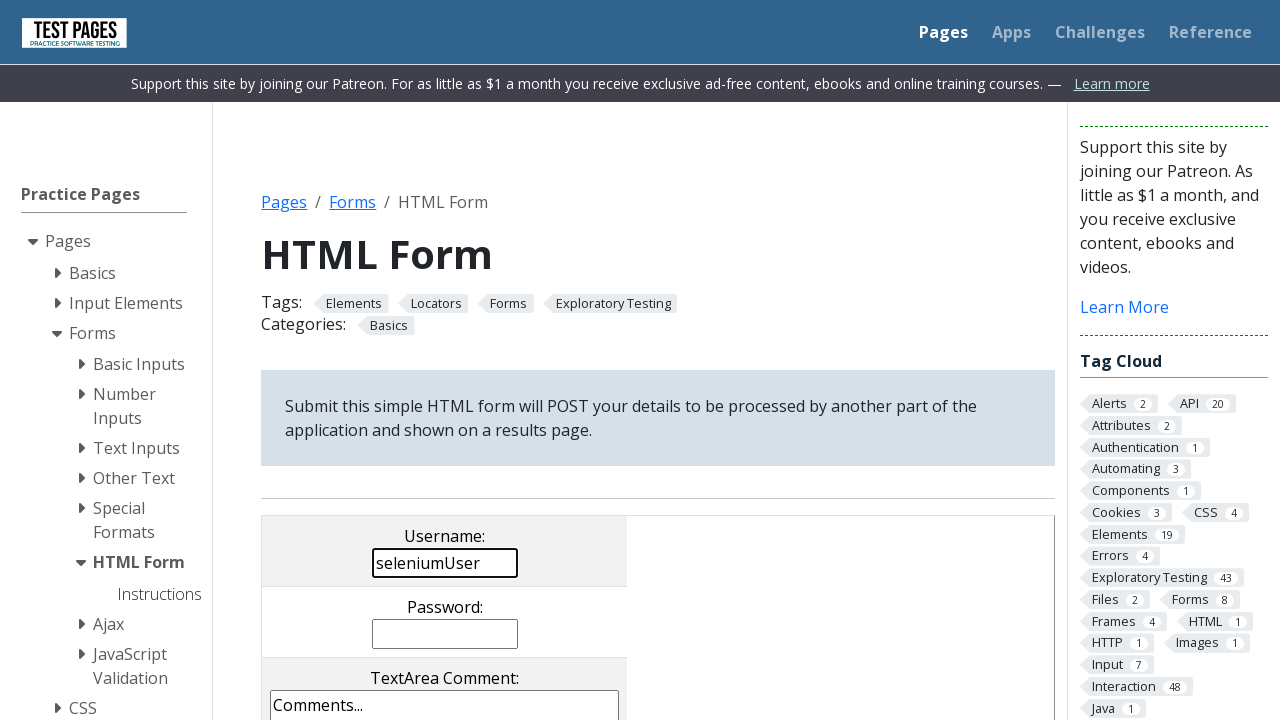

Verified username field contains 'seleniumUser'
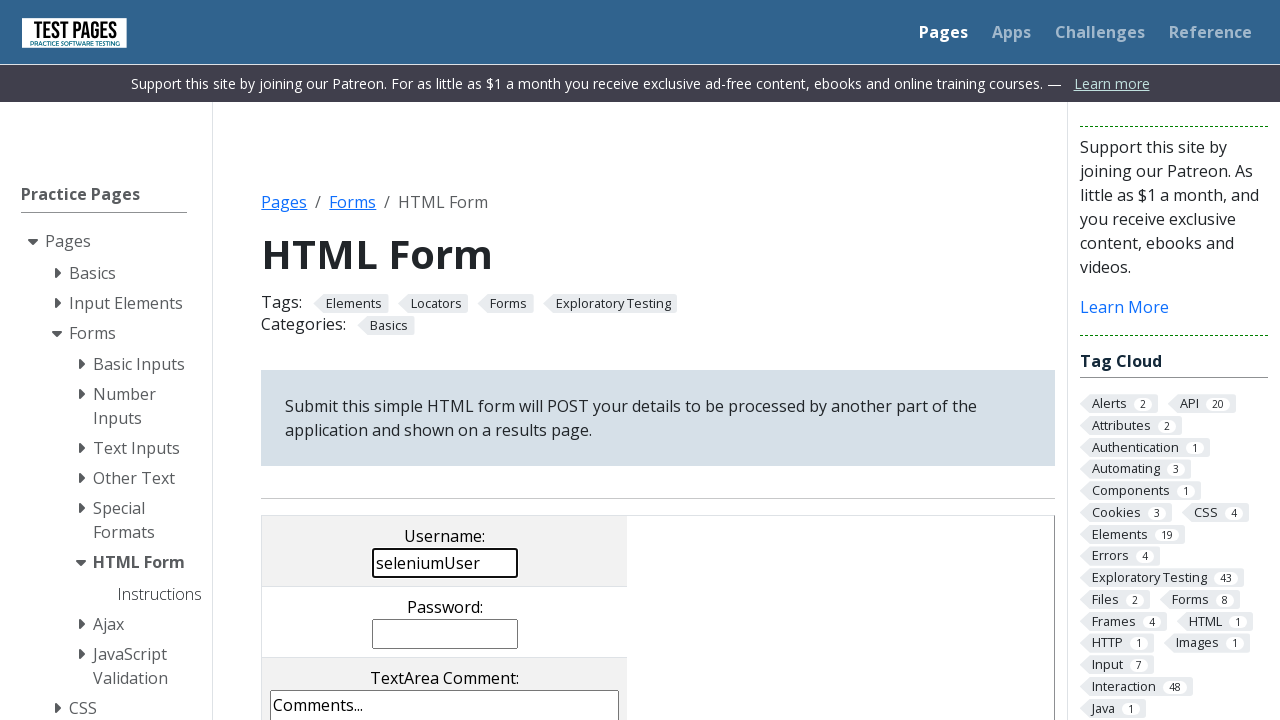

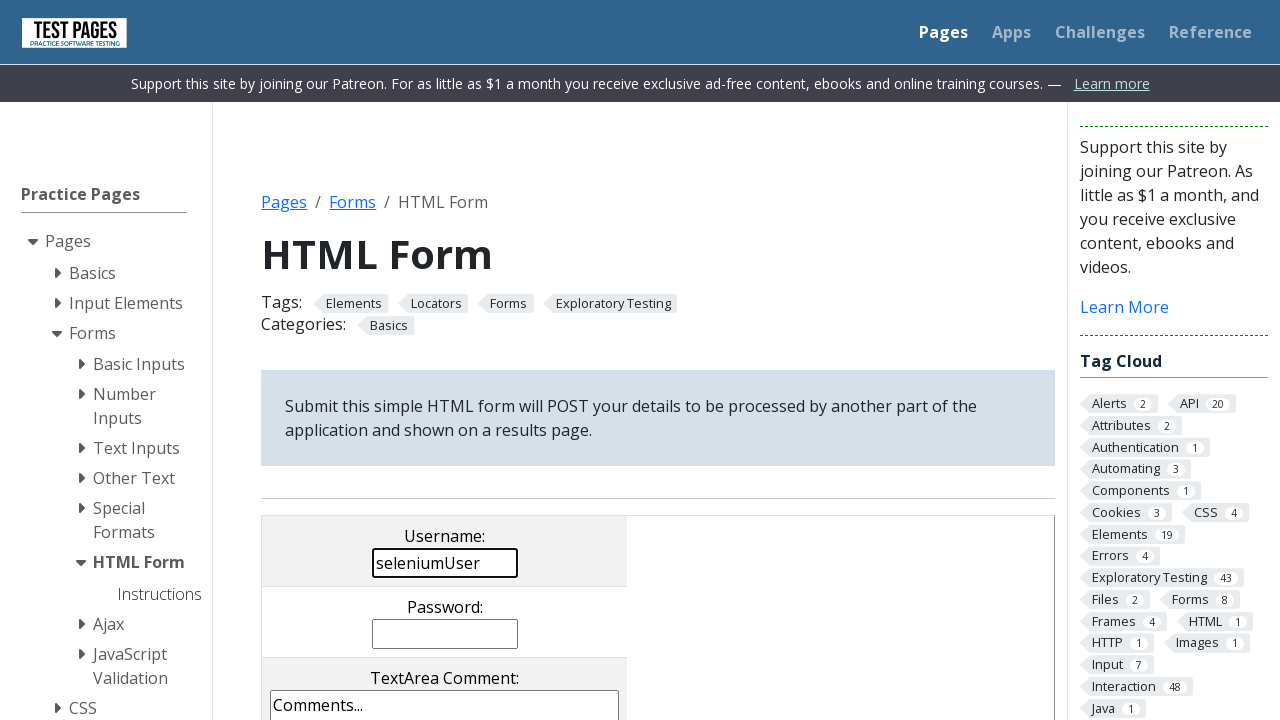